Tests KFC store locator functionality by mocking geolocation to Mumbai, India coordinates, clicking the "use my location" button, and verifying that either nearby KFC locations are displayed or a "no results" message appears.

Starting URL: https://locations.kfc.com/search

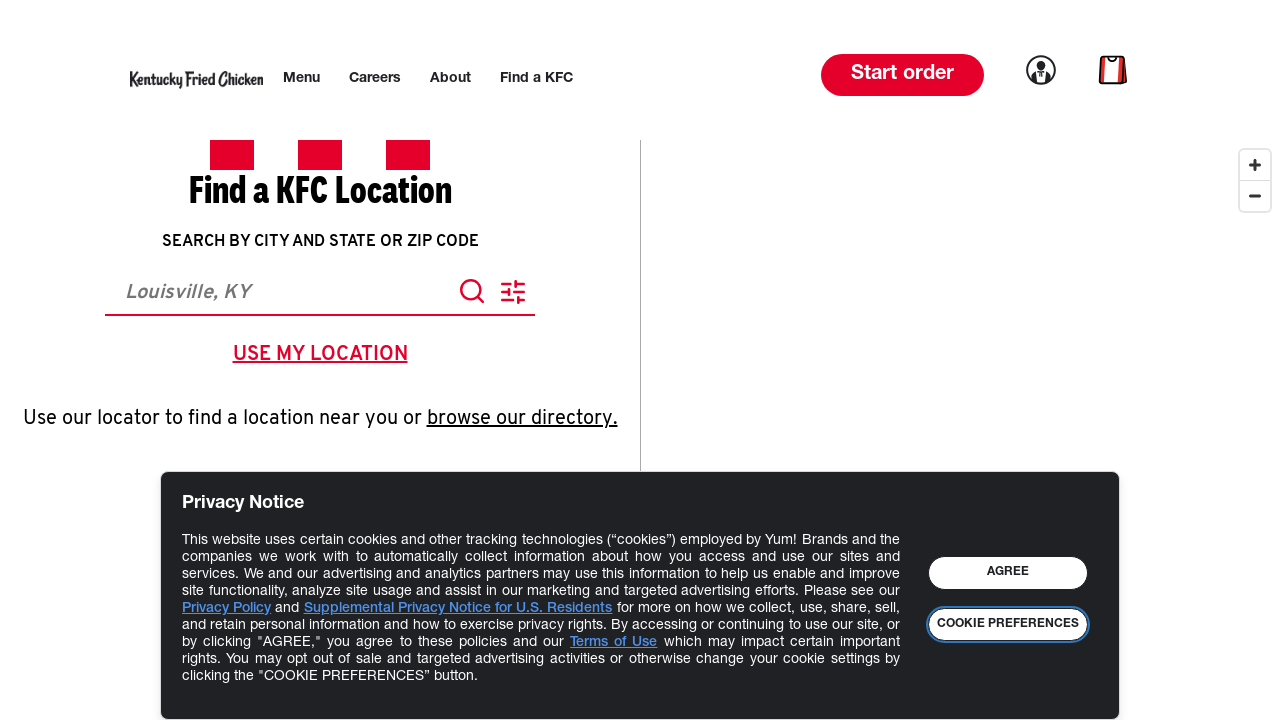

Granted geolocation permission to the browser context
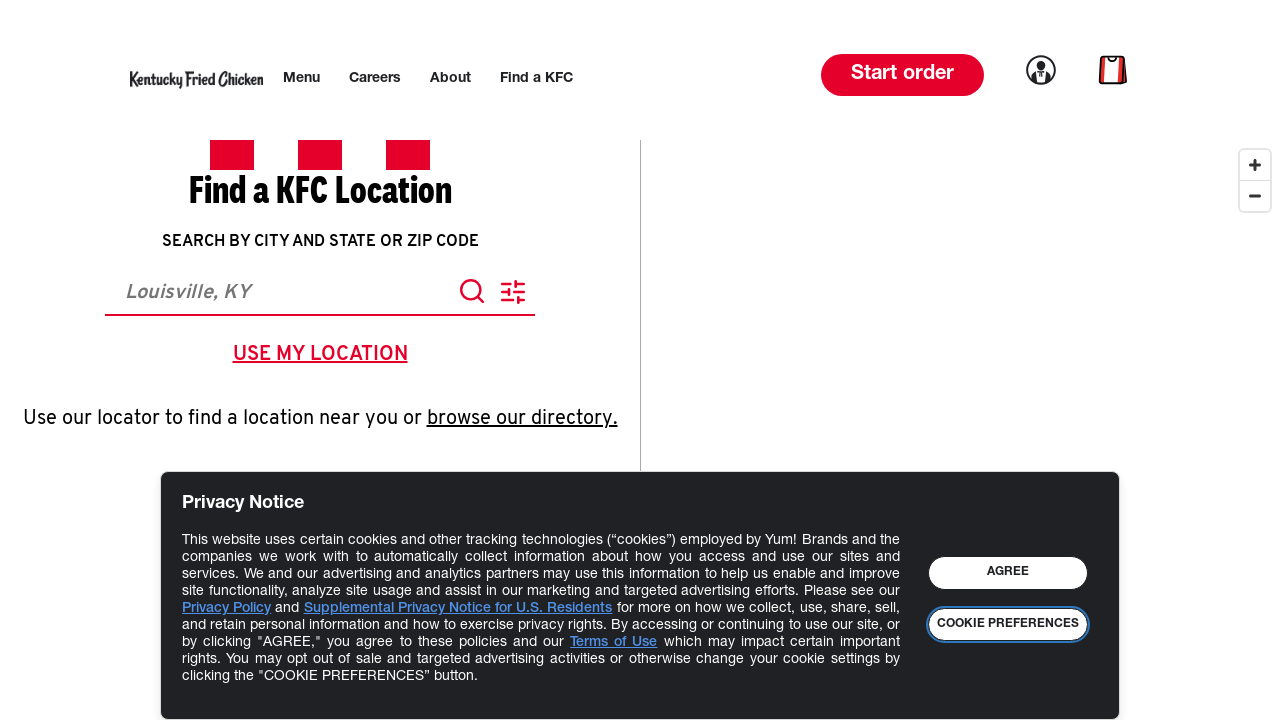

Set geolocation to Mumbai, India coordinates (19.076090, 72.877426)
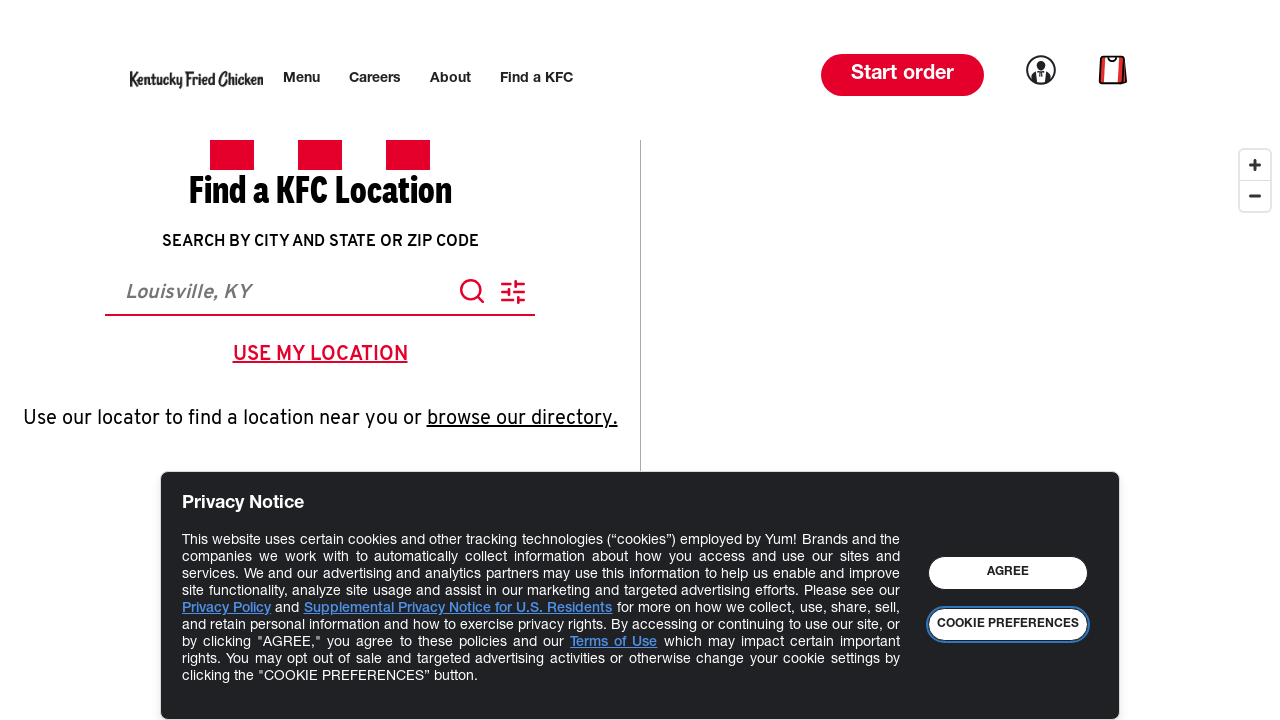

Reloaded the page to apply geolocation settings
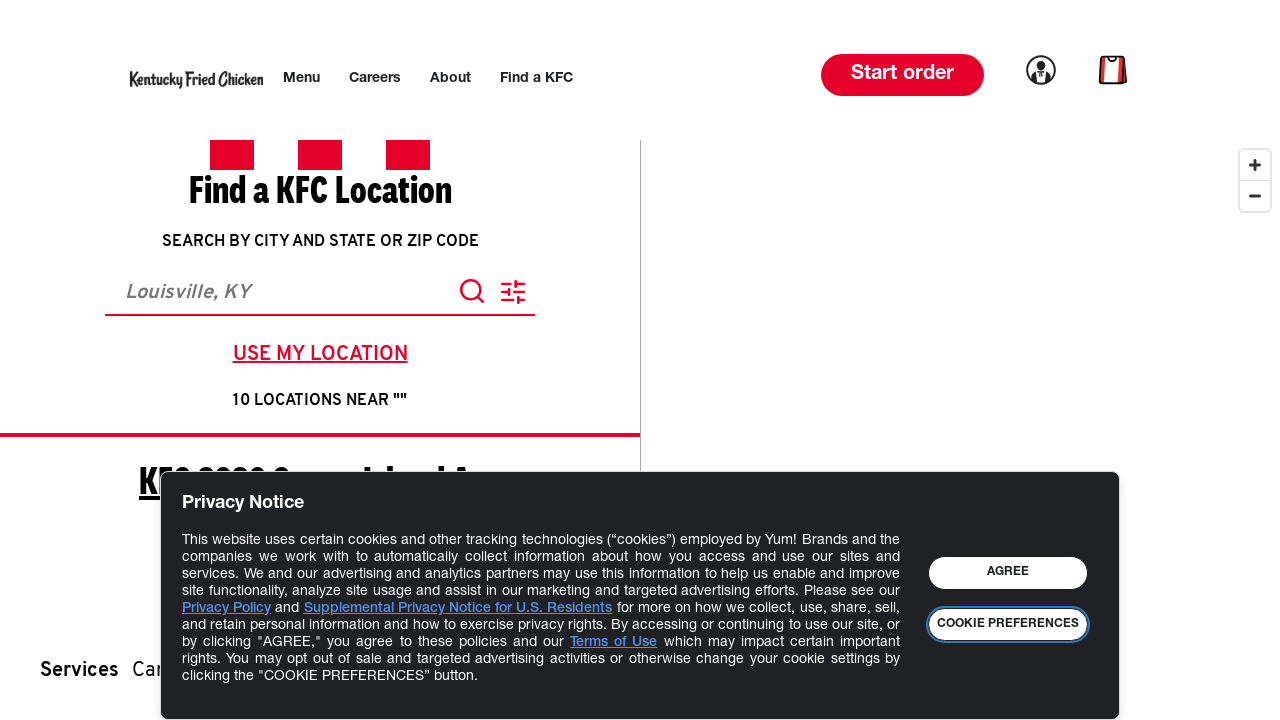

Waited for 'use my location' button to appear
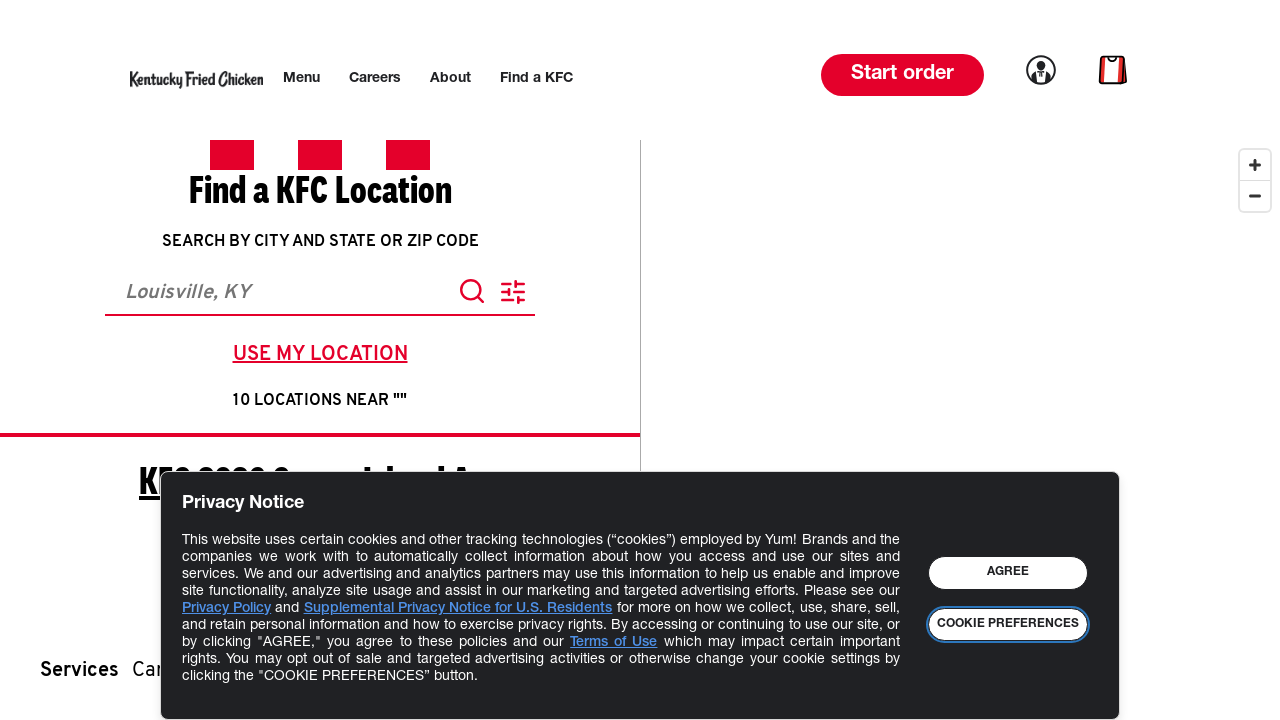

Clicked the 'use my location' button at (320, 355) on xpath=//button[contains(normalize-space(),'use my location')]
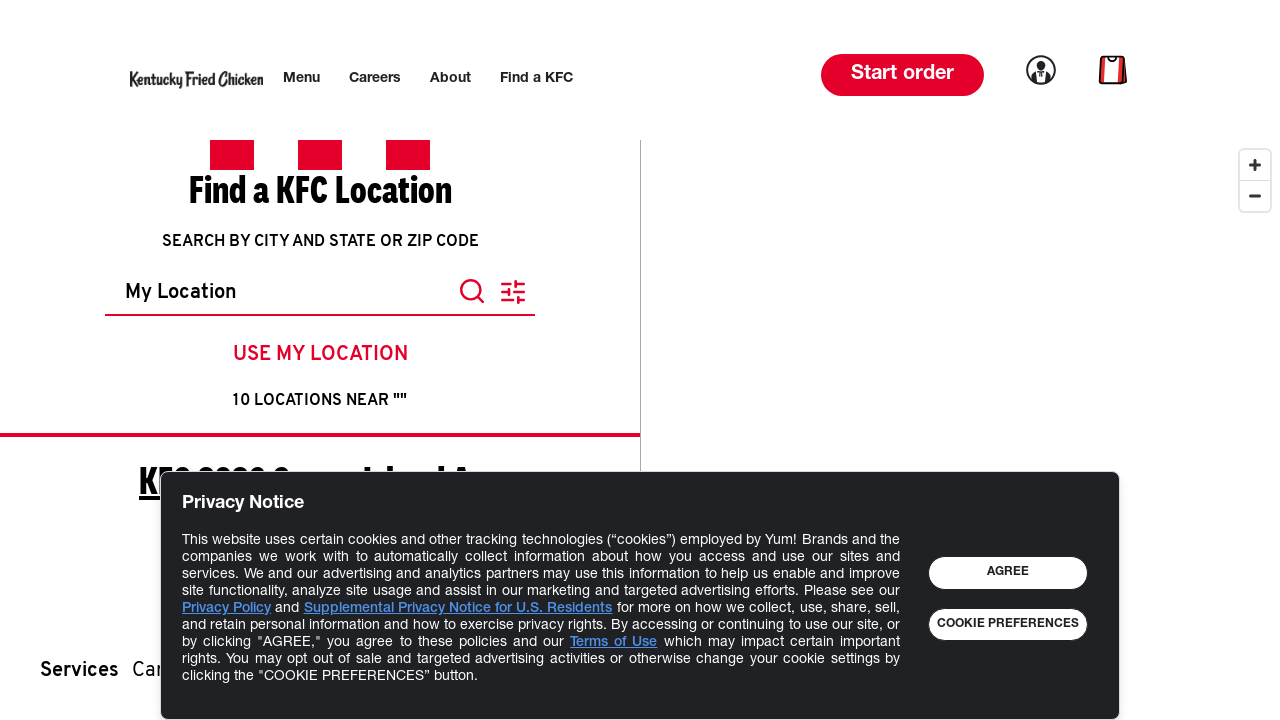

Waited for location results to load
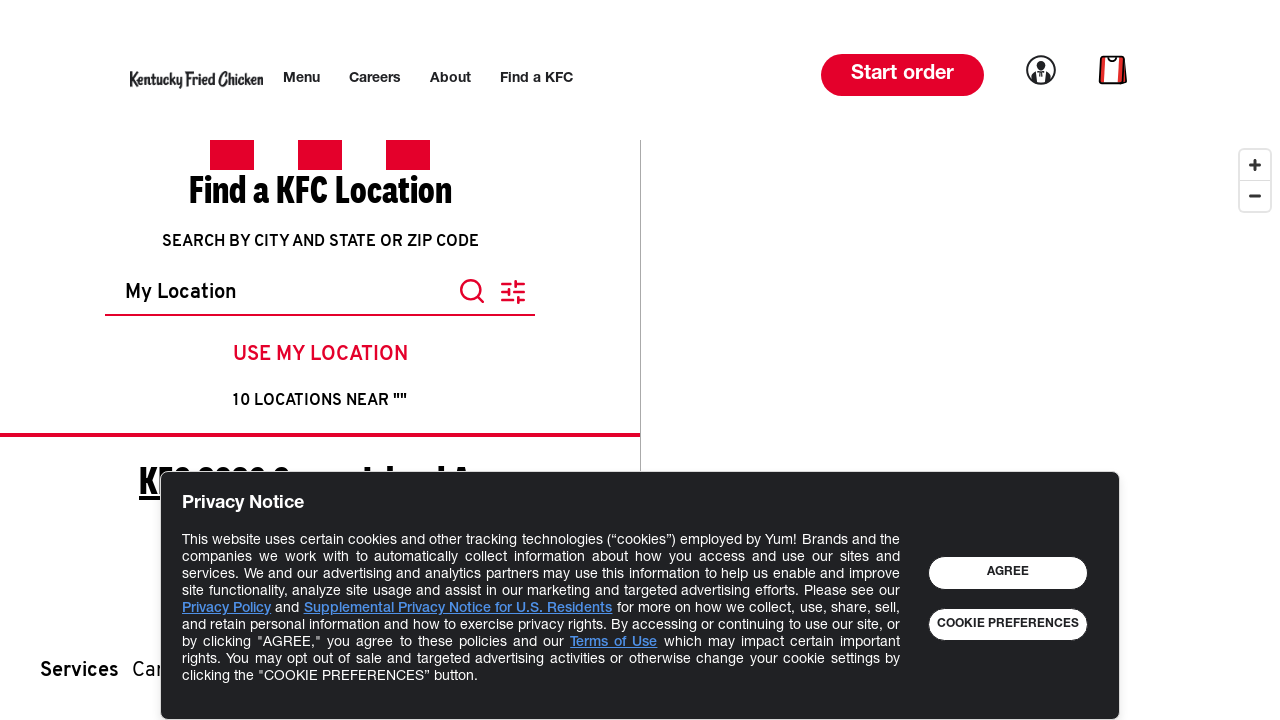

Located KFC store results on the page
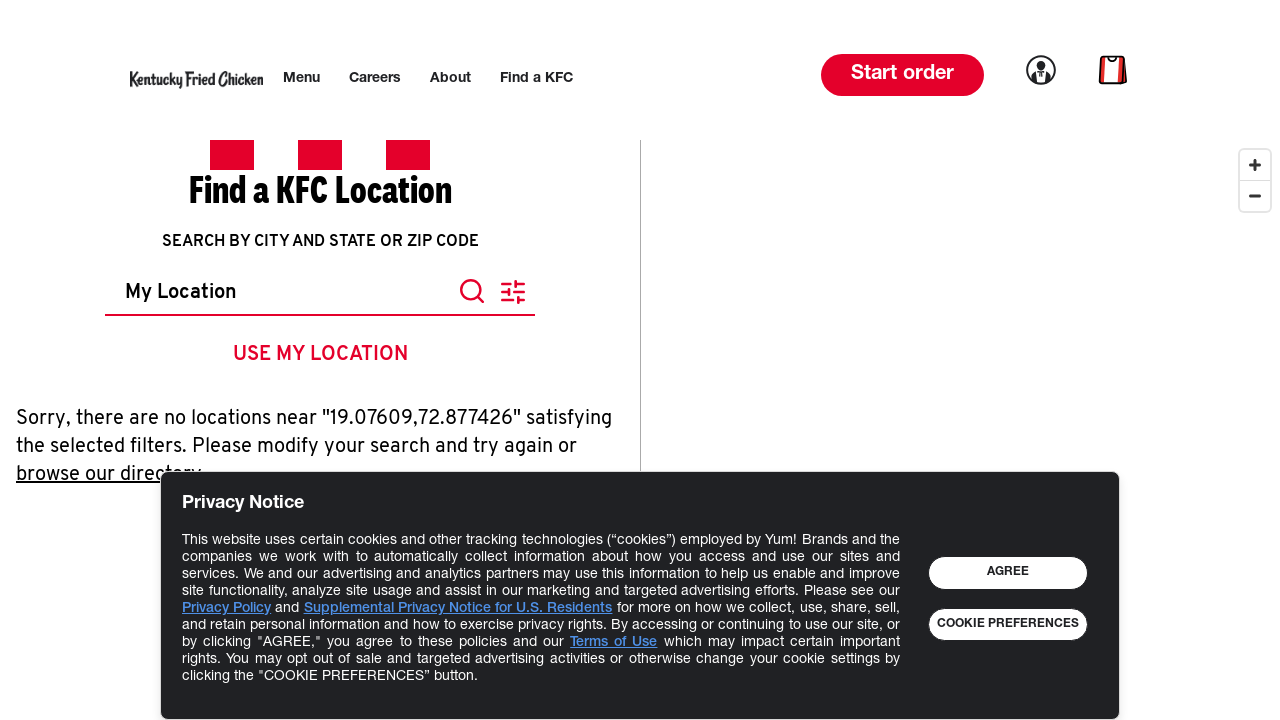

Location results did not load; checking for no-results message
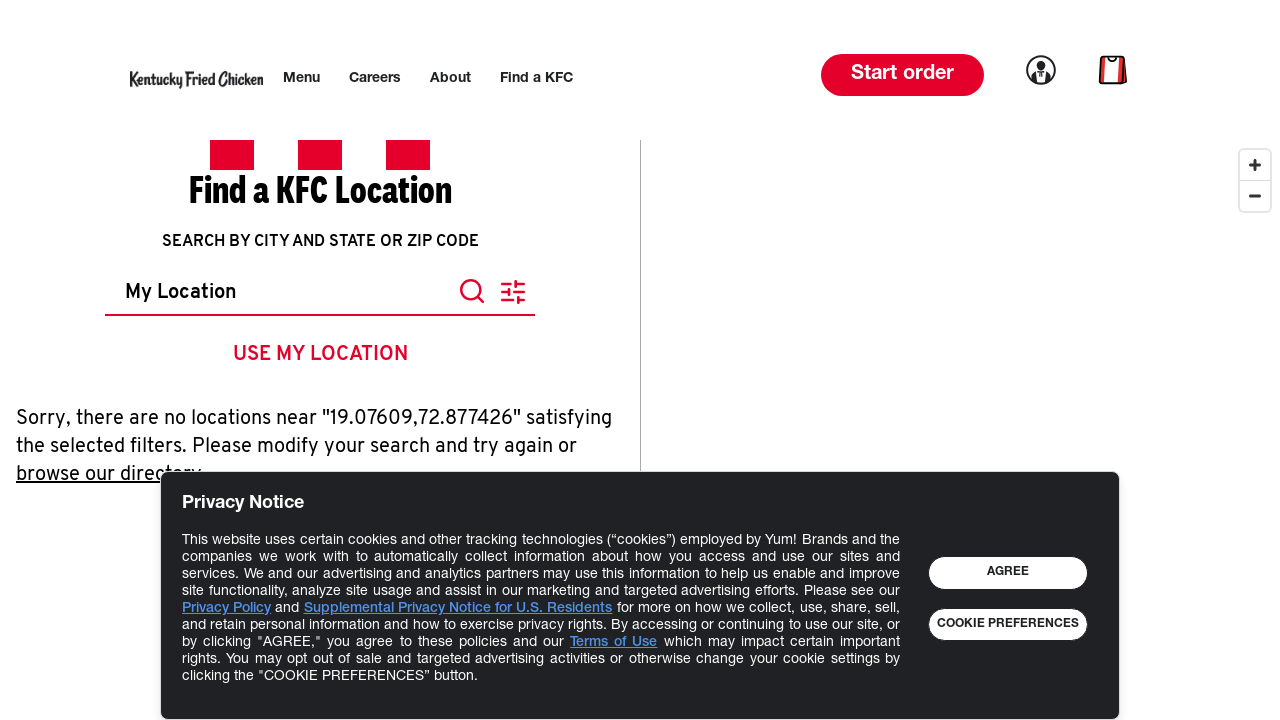

Verified that no-results message is visible
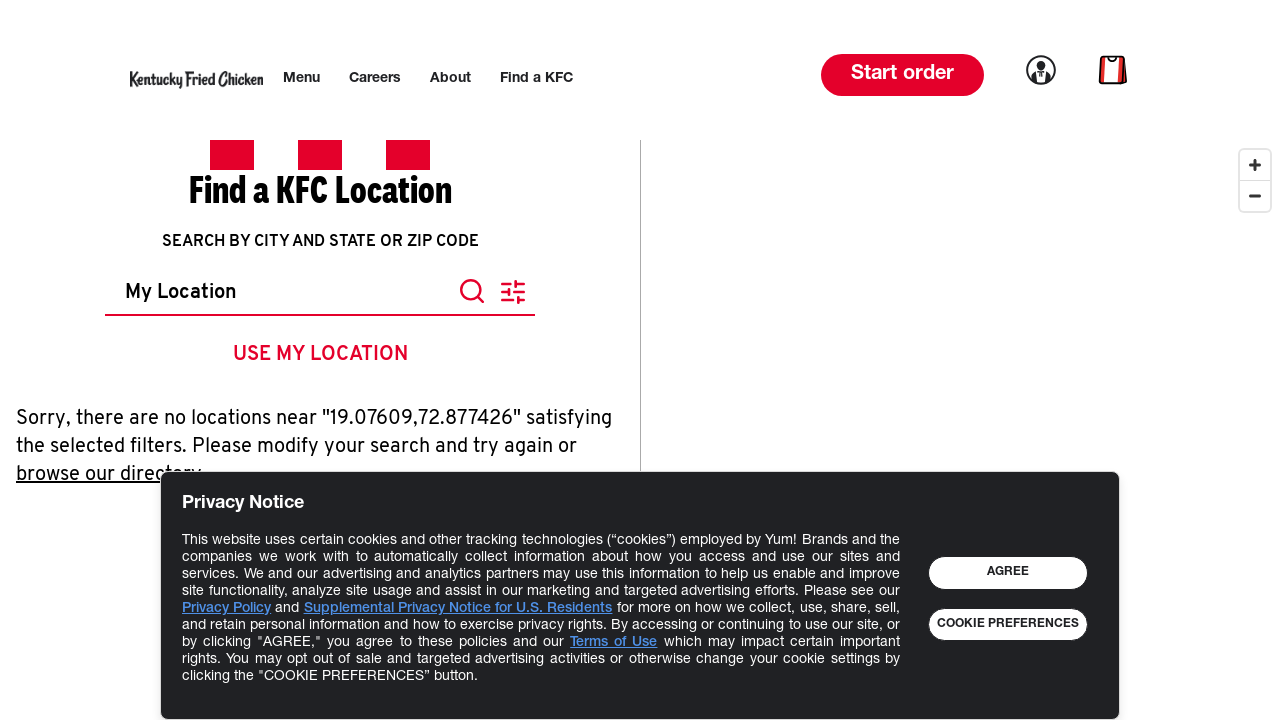

Verified that no-results message contains 'Sorry' text
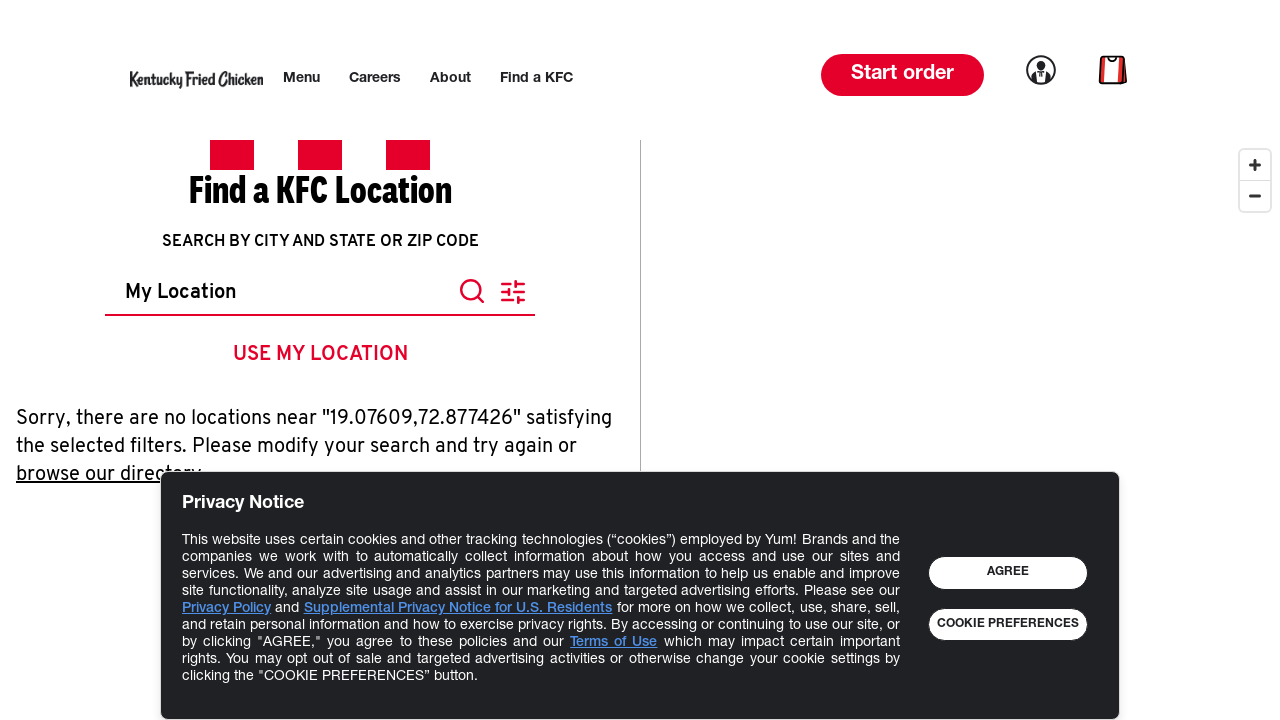

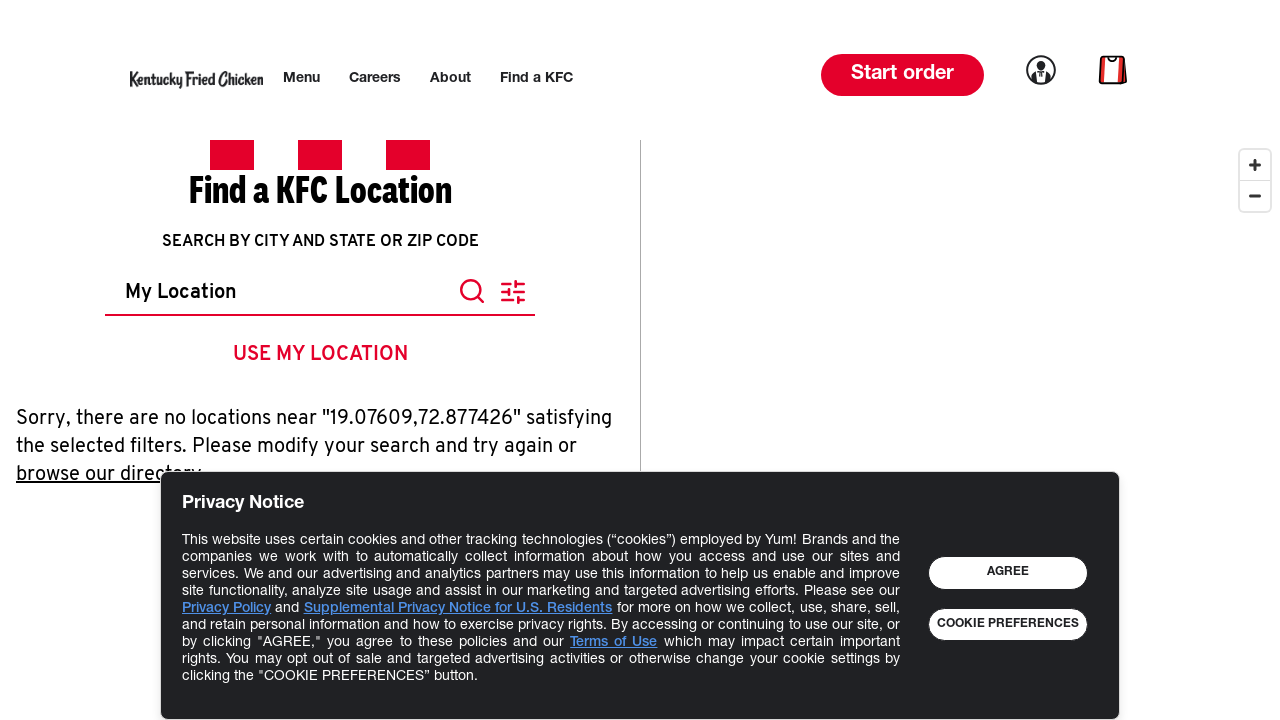